Tests marking individual todo items as complete by checking their checkboxes

Starting URL: https://demo.playwright.dev/todomvc

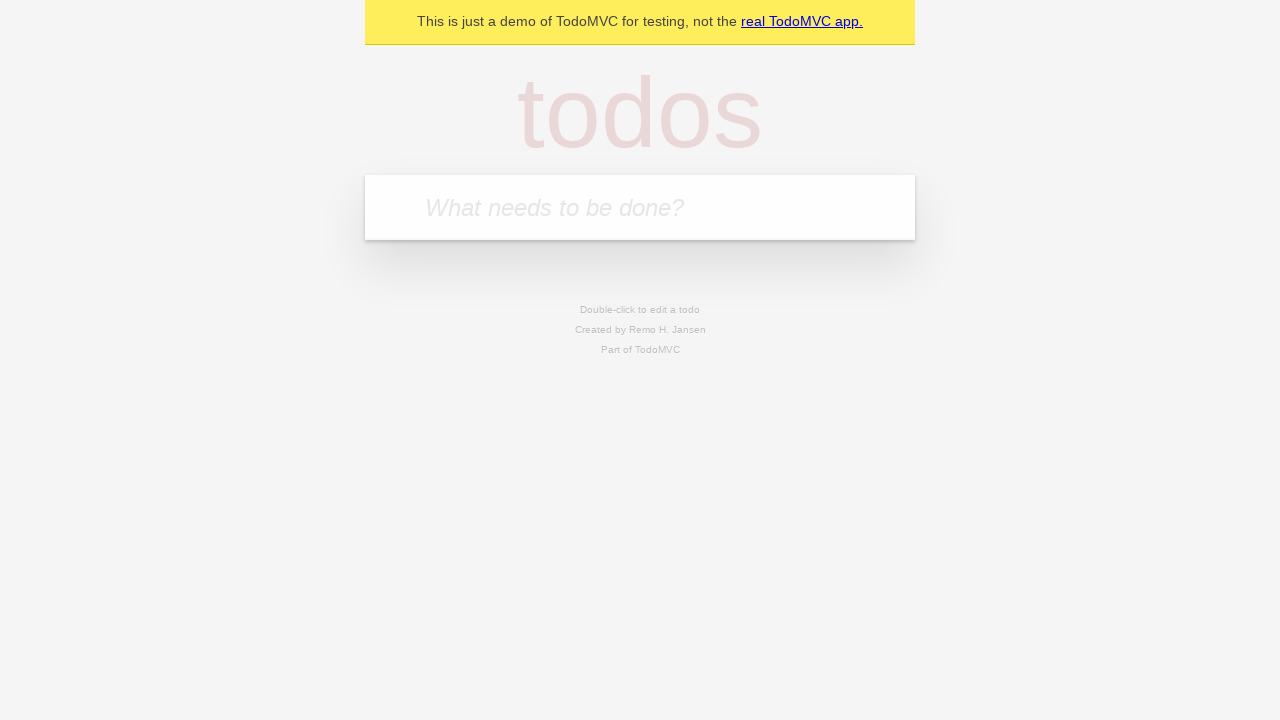

Filled todo input with 'buy some cheese' on internal:attr=[placeholder="What needs to be done?"i]
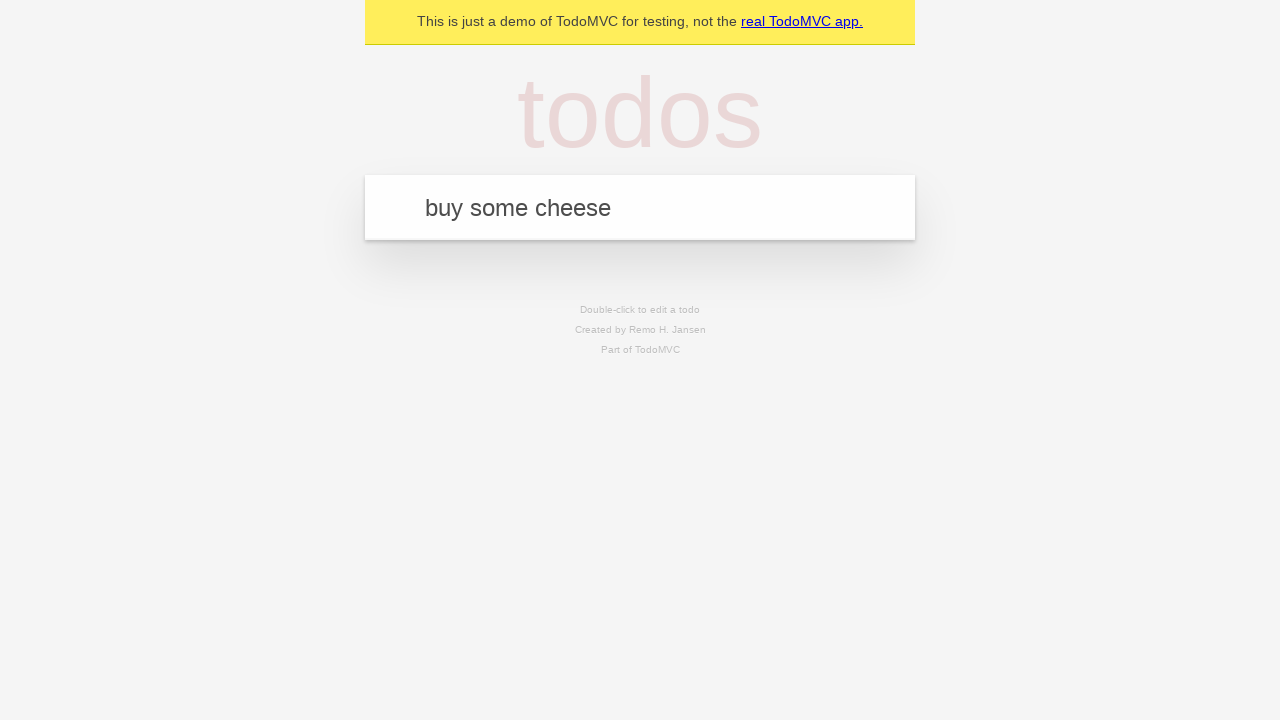

Pressed Enter to add 'buy some cheese' to the list on internal:attr=[placeholder="What needs to be done?"i]
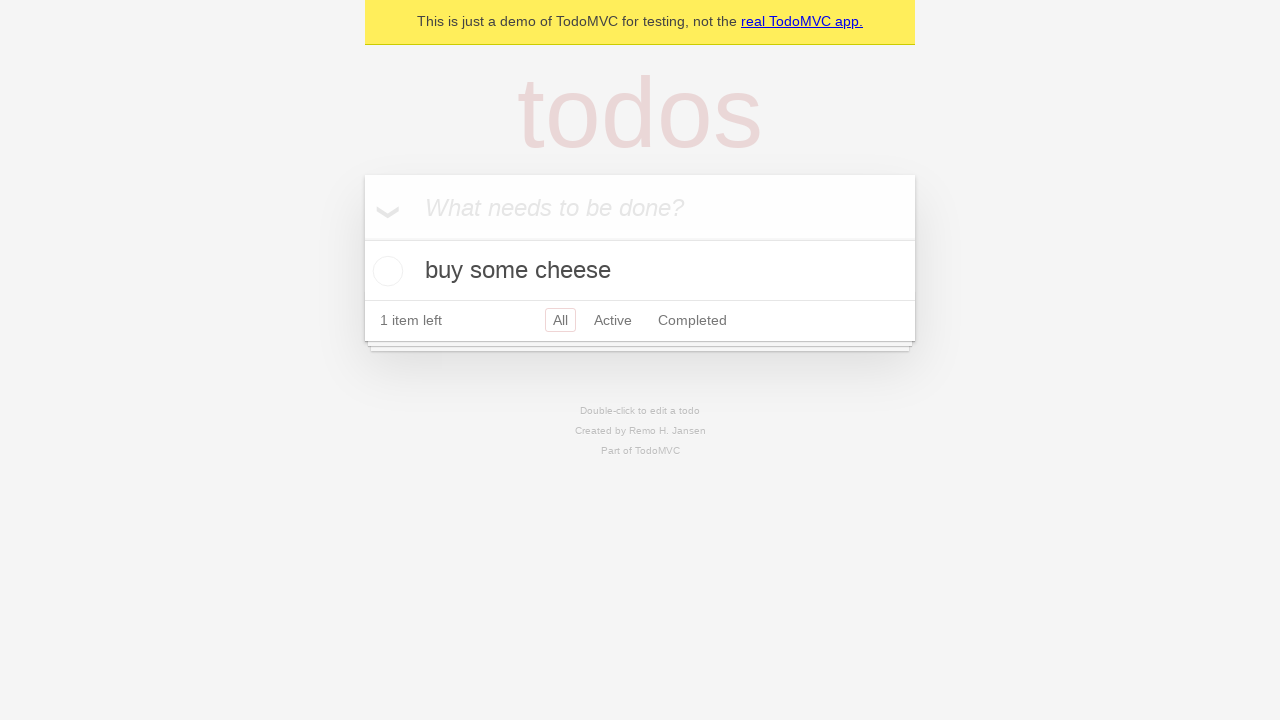

Filled todo input with 'feed the cat' on internal:attr=[placeholder="What needs to be done?"i]
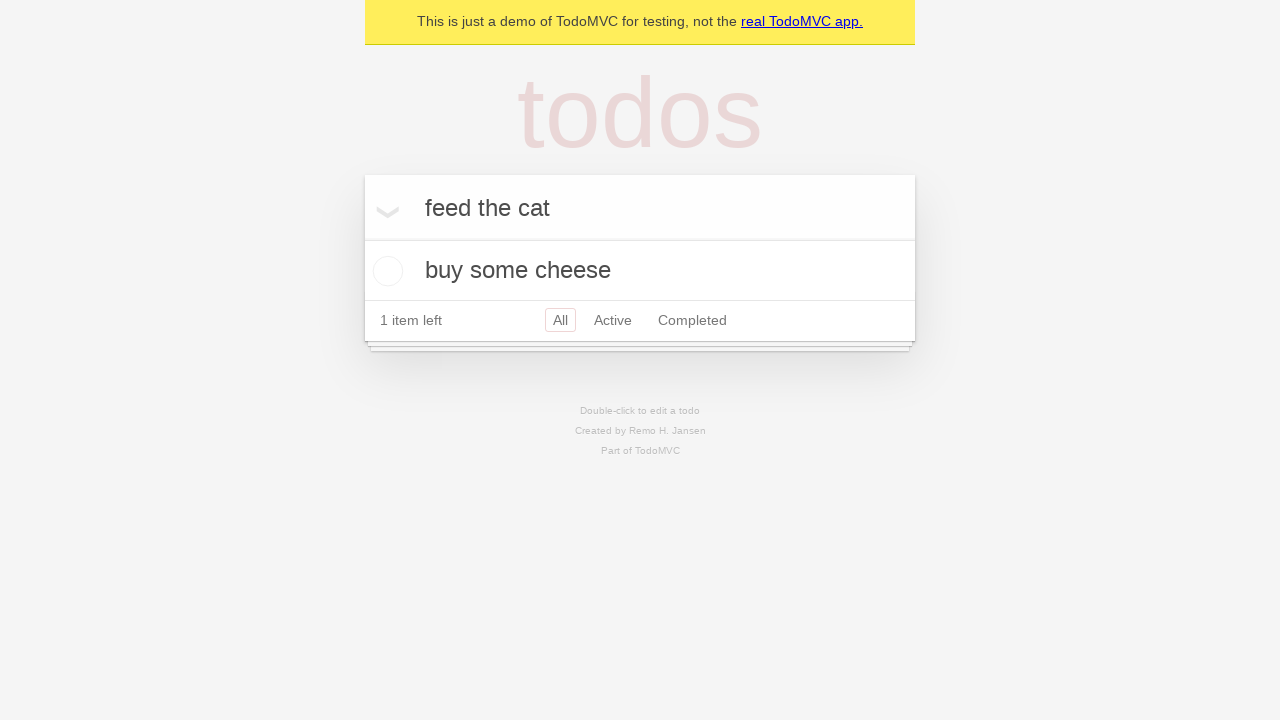

Pressed Enter to add 'feed the cat' to the list on internal:attr=[placeholder="What needs to be done?"i]
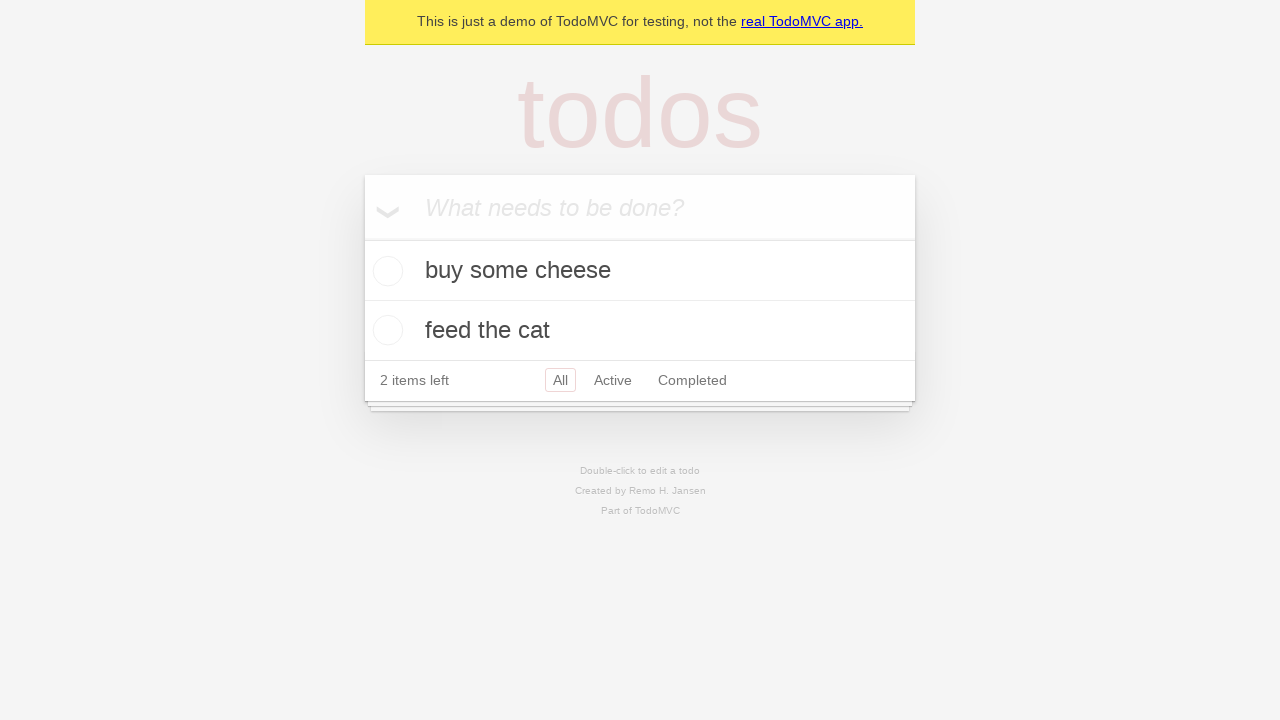

Waited for both todo items to appear in the list
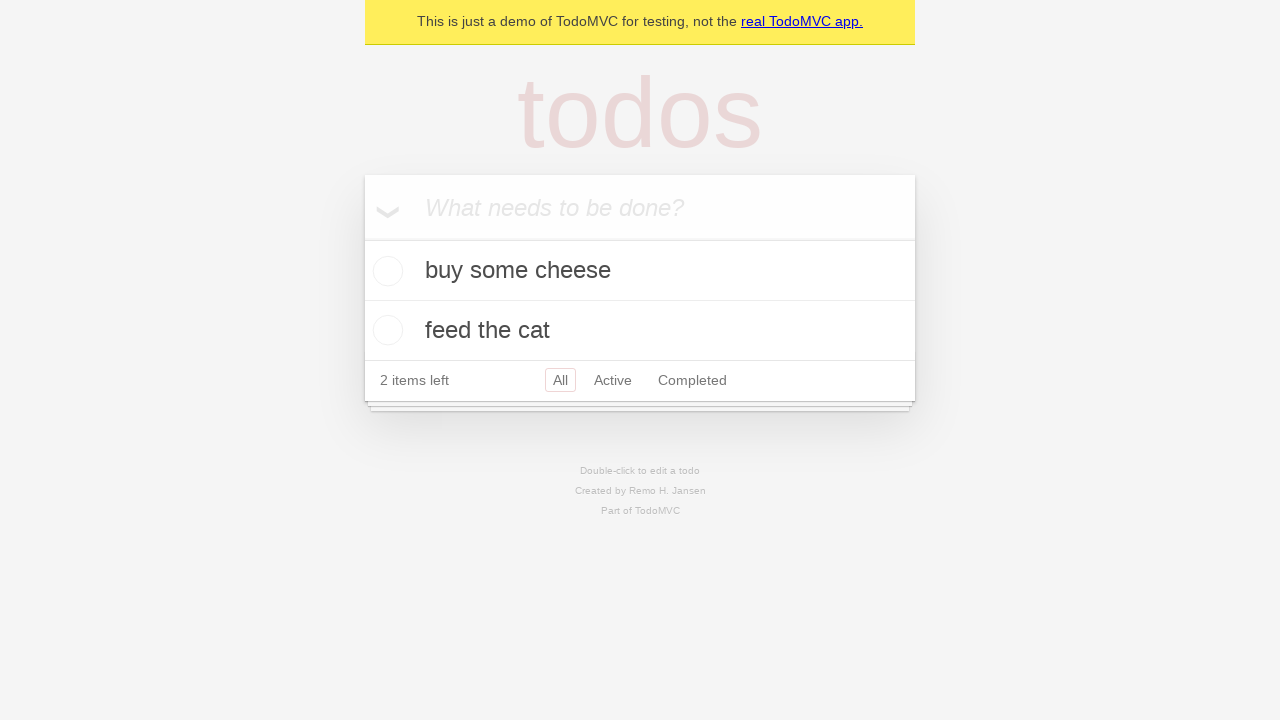

Checked the first todo item ('buy some cheese') at (385, 271) on internal:testid=[data-testid="todo-item"s] >> nth=0 >> internal:role=checkbox
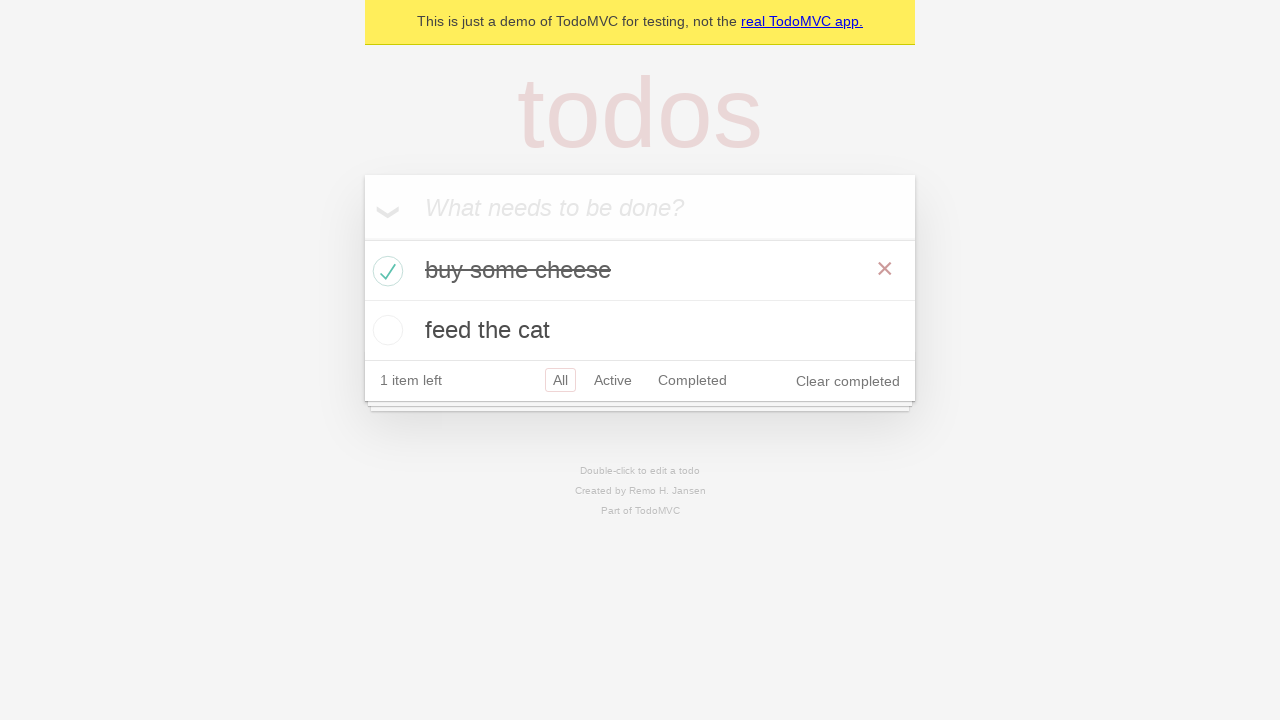

Checked the second todo item ('feed the cat') at (385, 330) on internal:testid=[data-testid="todo-item"s] >> nth=1 >> internal:role=checkbox
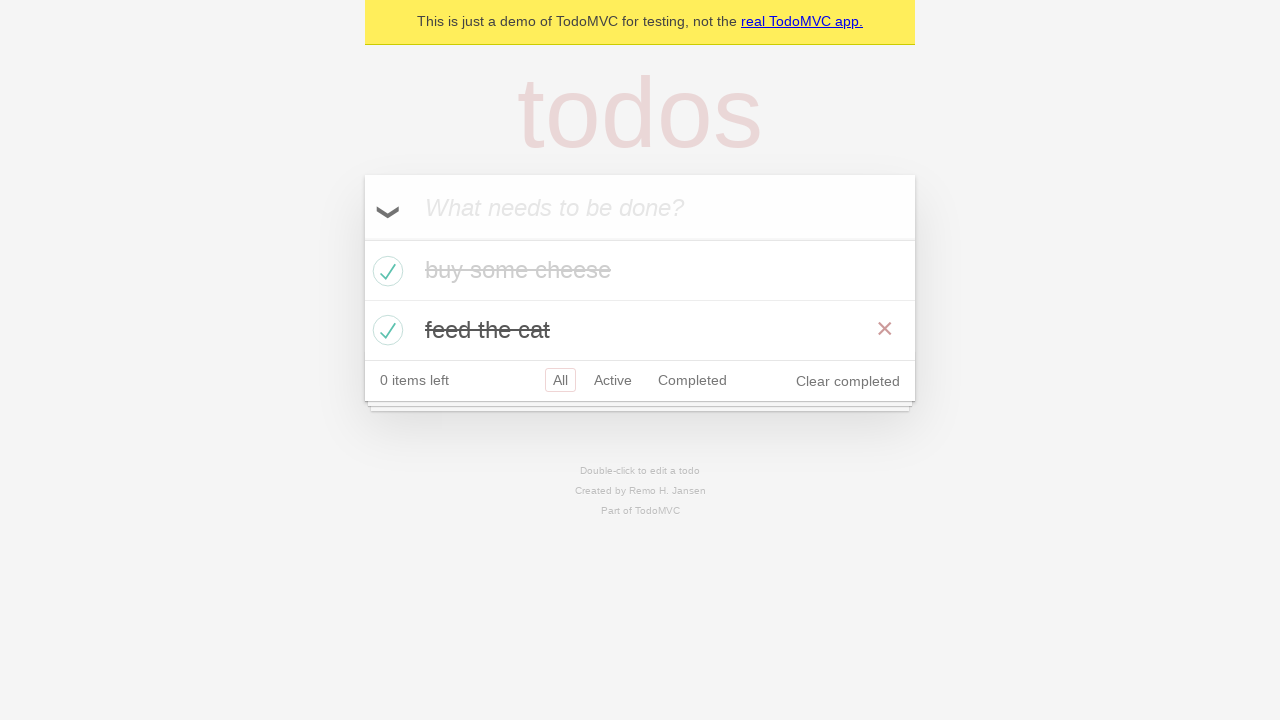

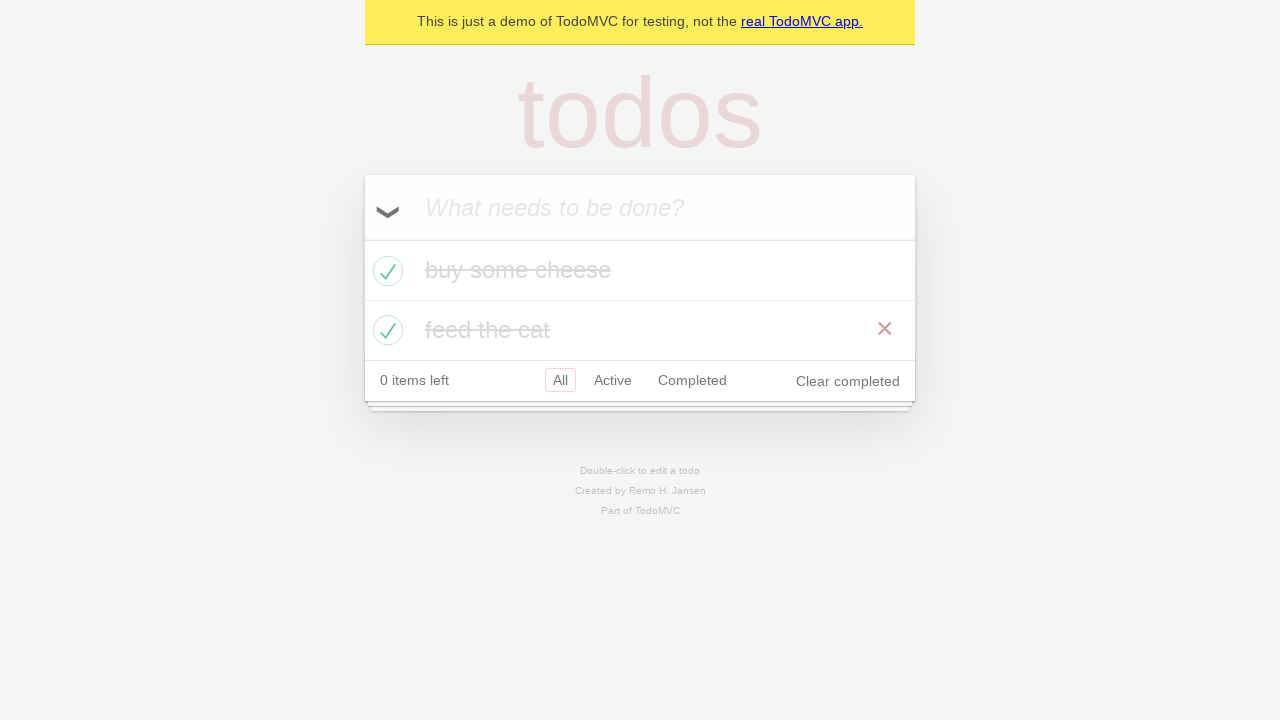